Tests radio button selection and checkbox interactions by clicking the first radio button and then clicking all checkboxes on the automation practice page.

Starting URL: https://rahulshettyacademy.com/AutomationPractice/

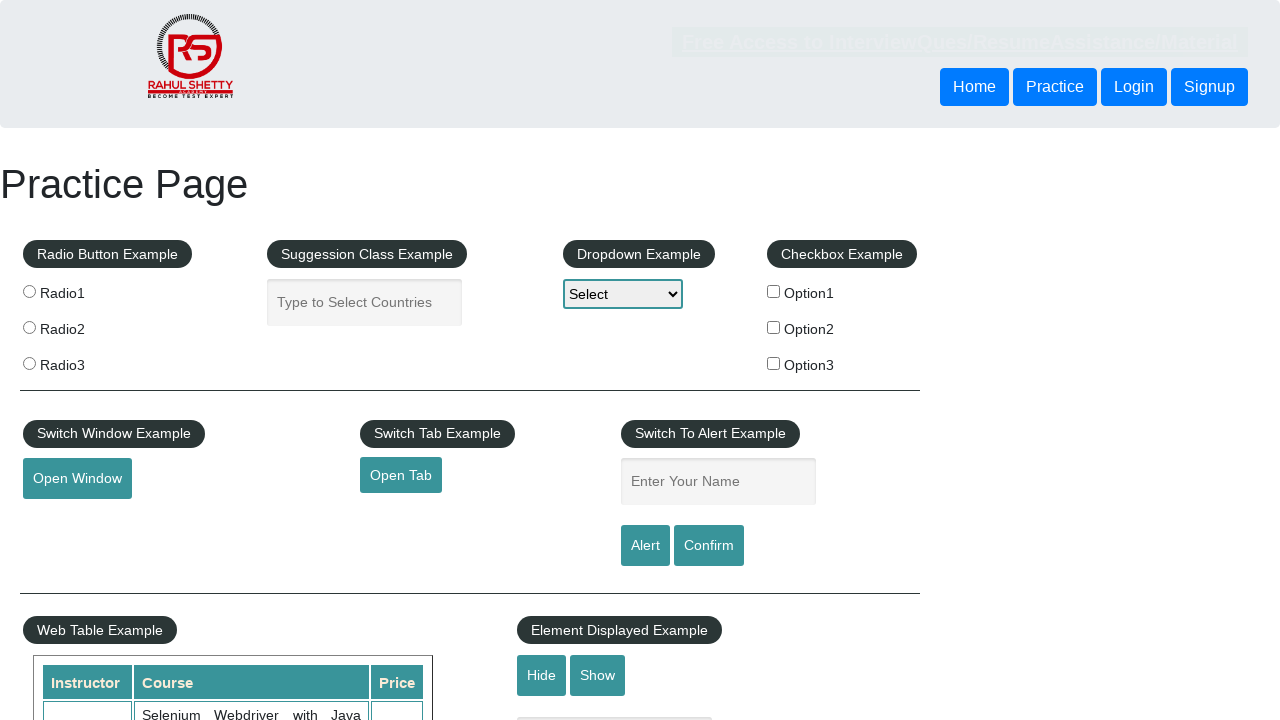

Navigated to automation practice page
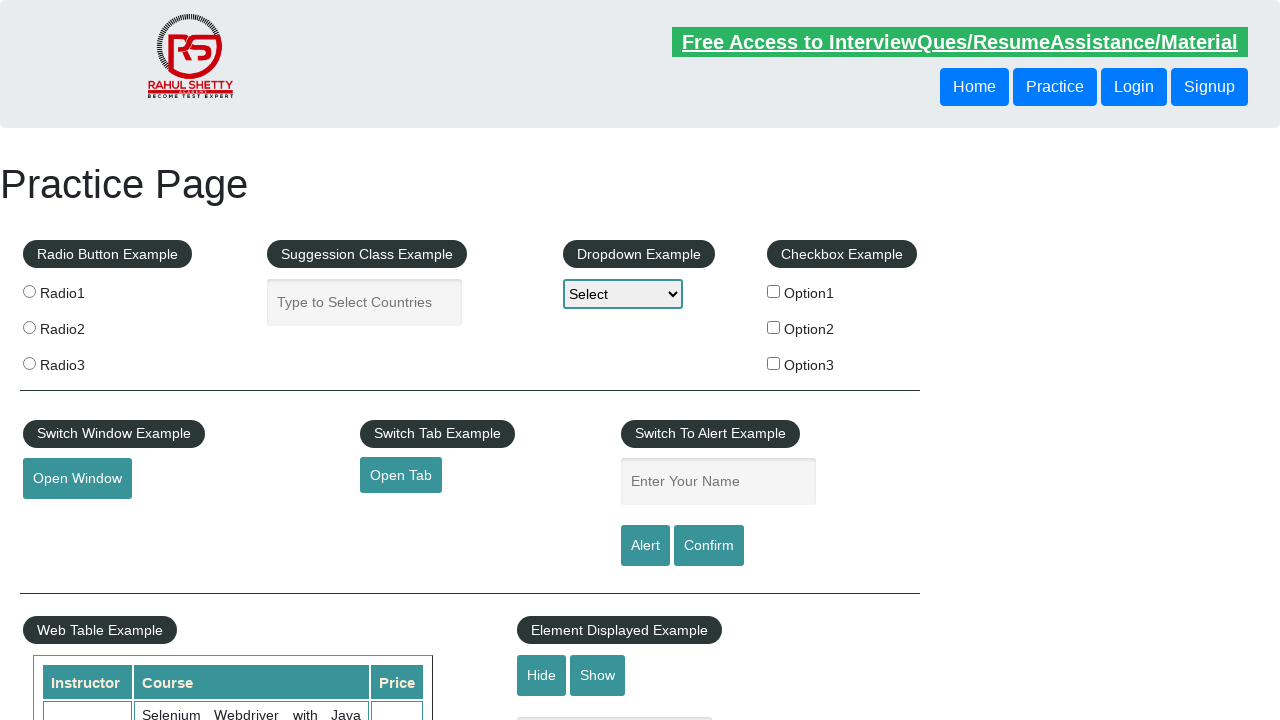

Located first radio button
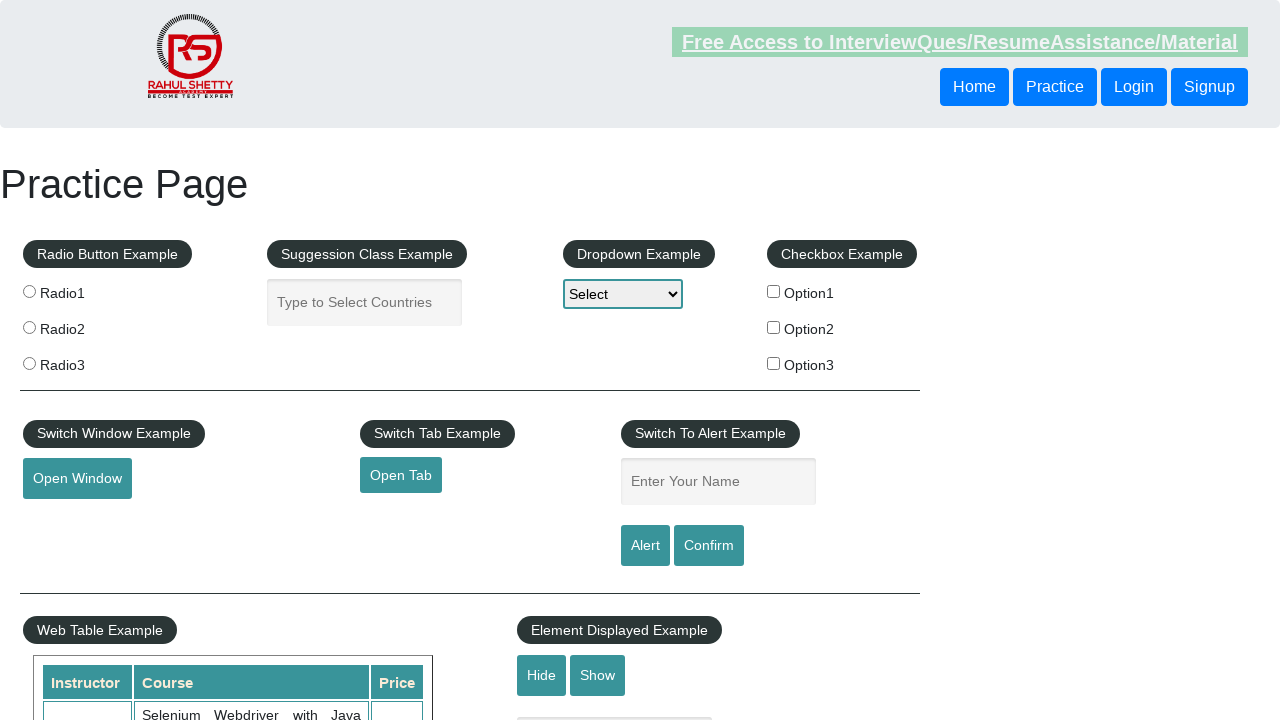

Clicked first radio button at (29, 291) on xpath=//input[@name='radioButton'] >> nth=0
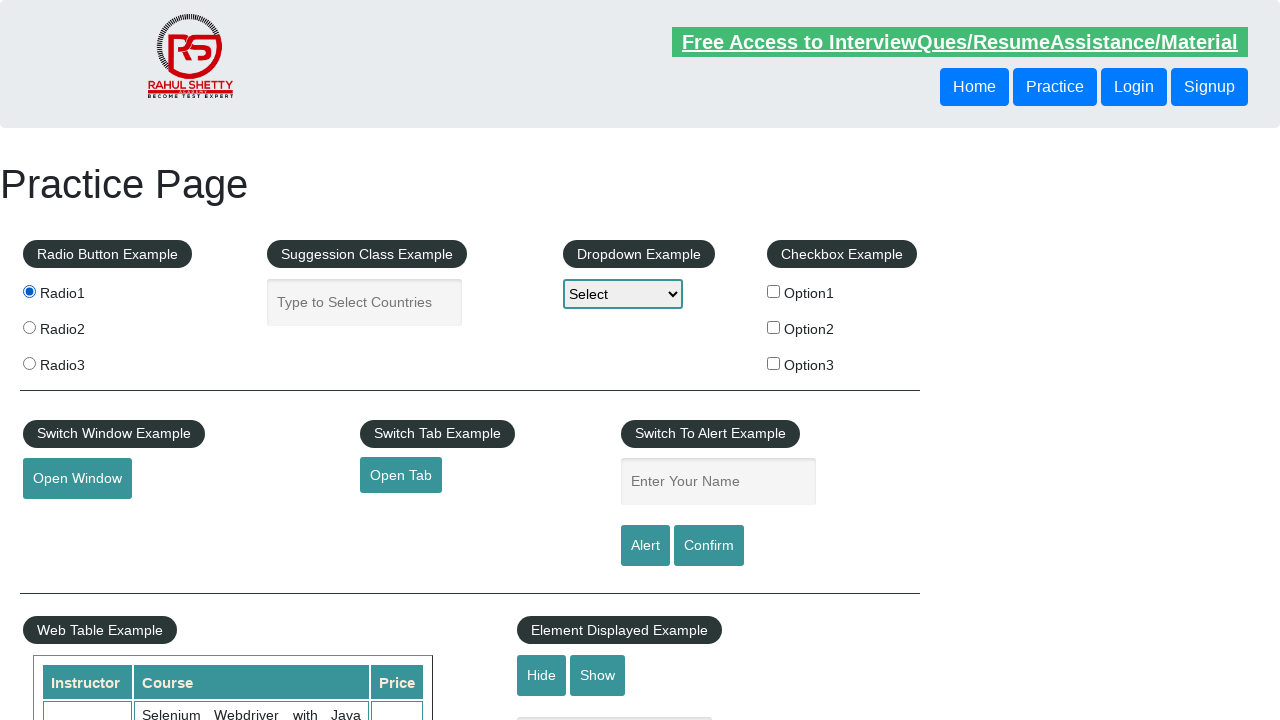

Located all checkboxes on the page
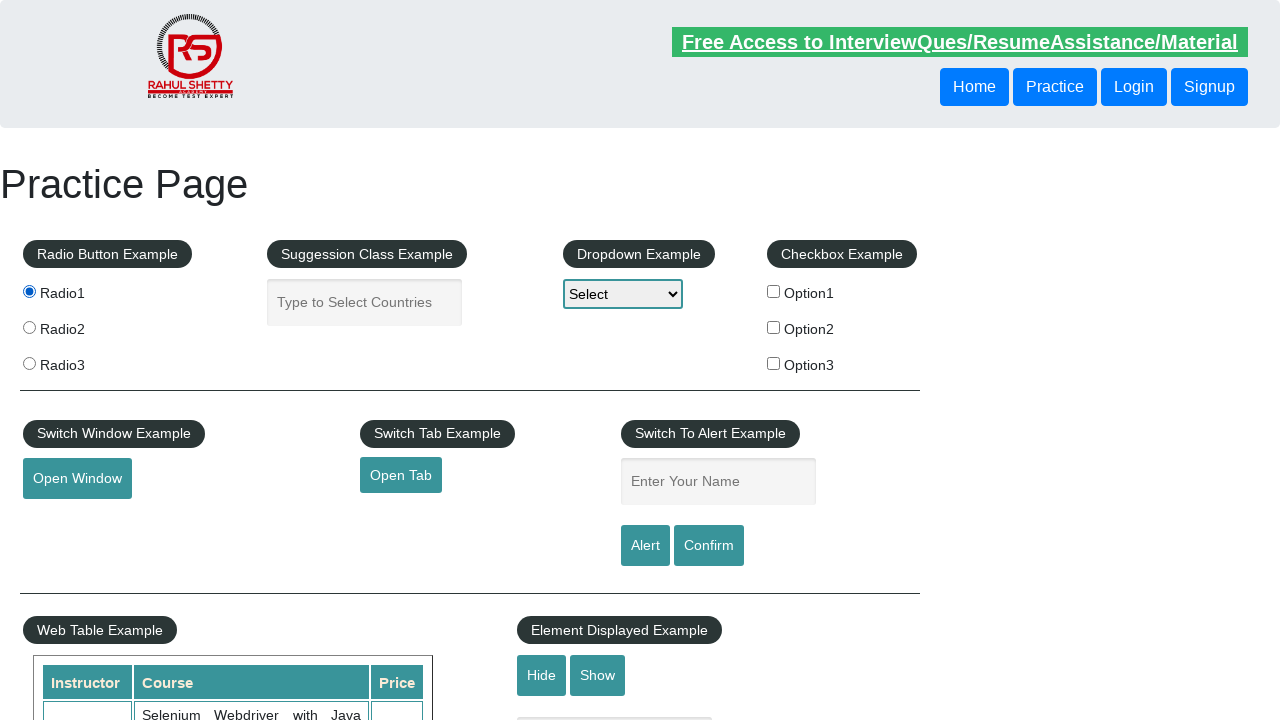

Found 3 checkboxes
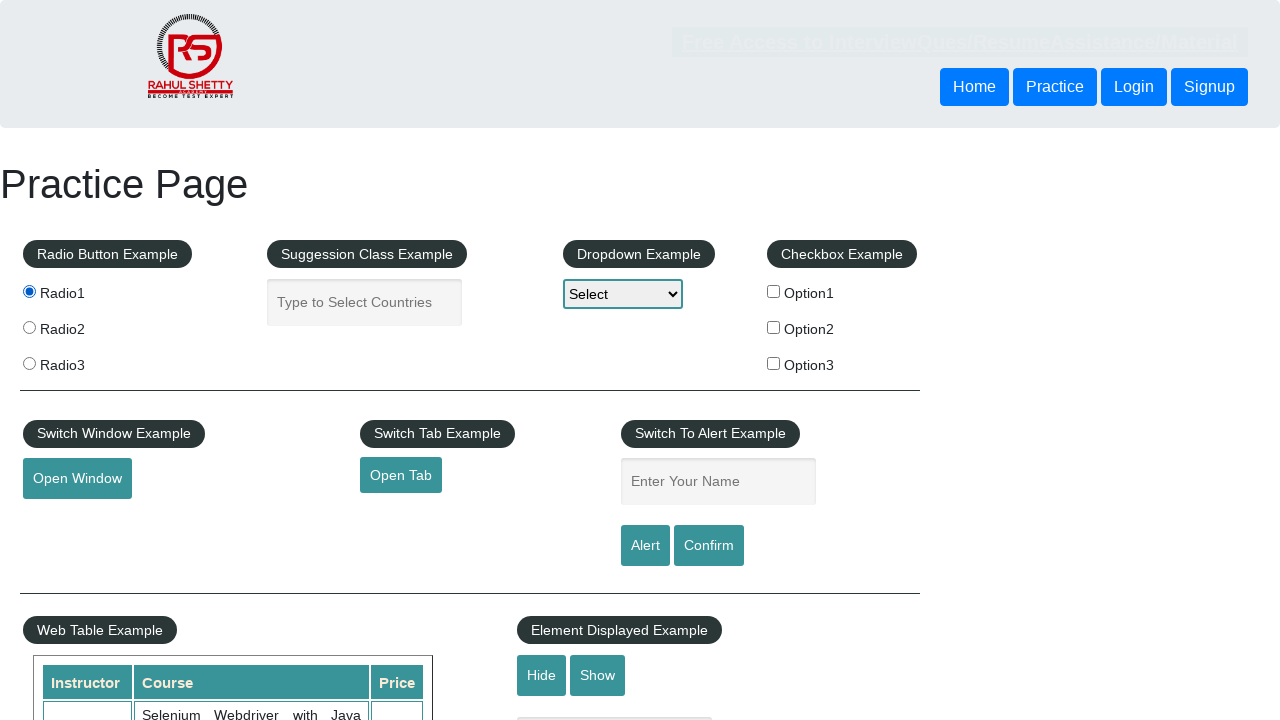

Clicked checkbox 1 of 3 at (774, 291) on xpath=//input[@type='checkbox'] >> nth=0
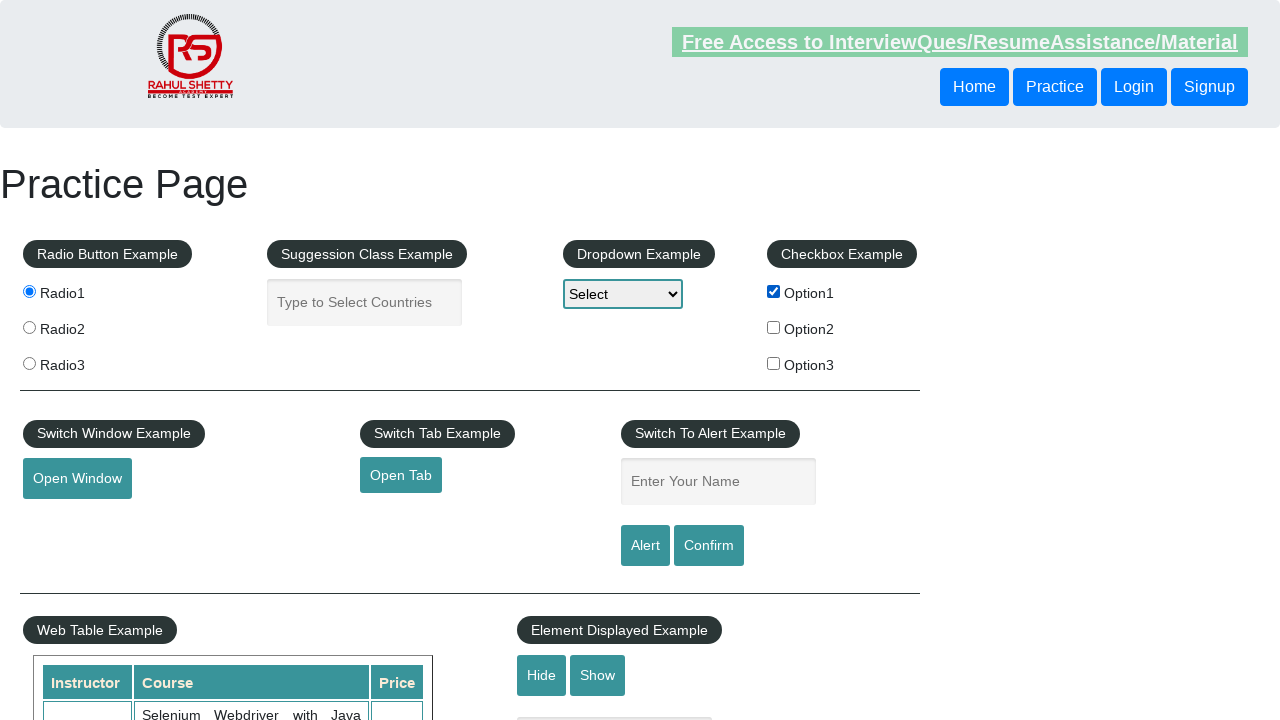

Clicked checkbox 2 of 3 at (774, 327) on xpath=//input[@type='checkbox'] >> nth=1
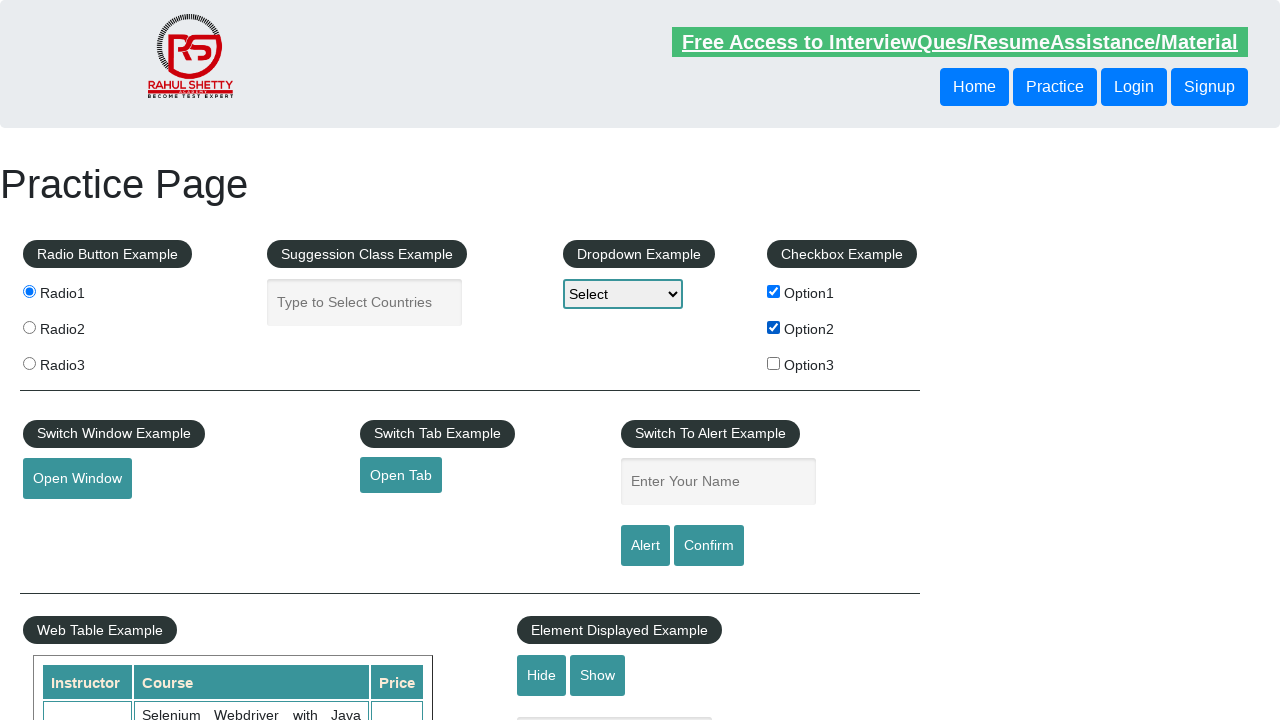

Clicked checkbox 3 of 3 at (774, 363) on xpath=//input[@type='checkbox'] >> nth=2
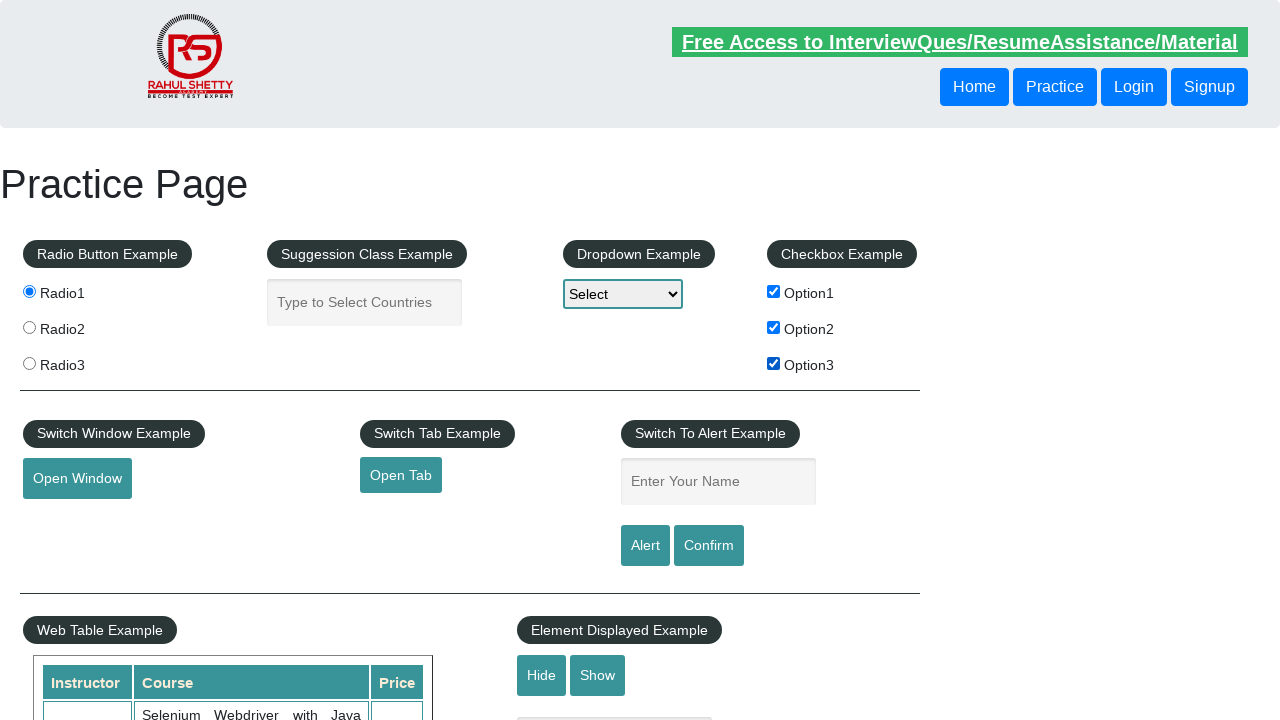

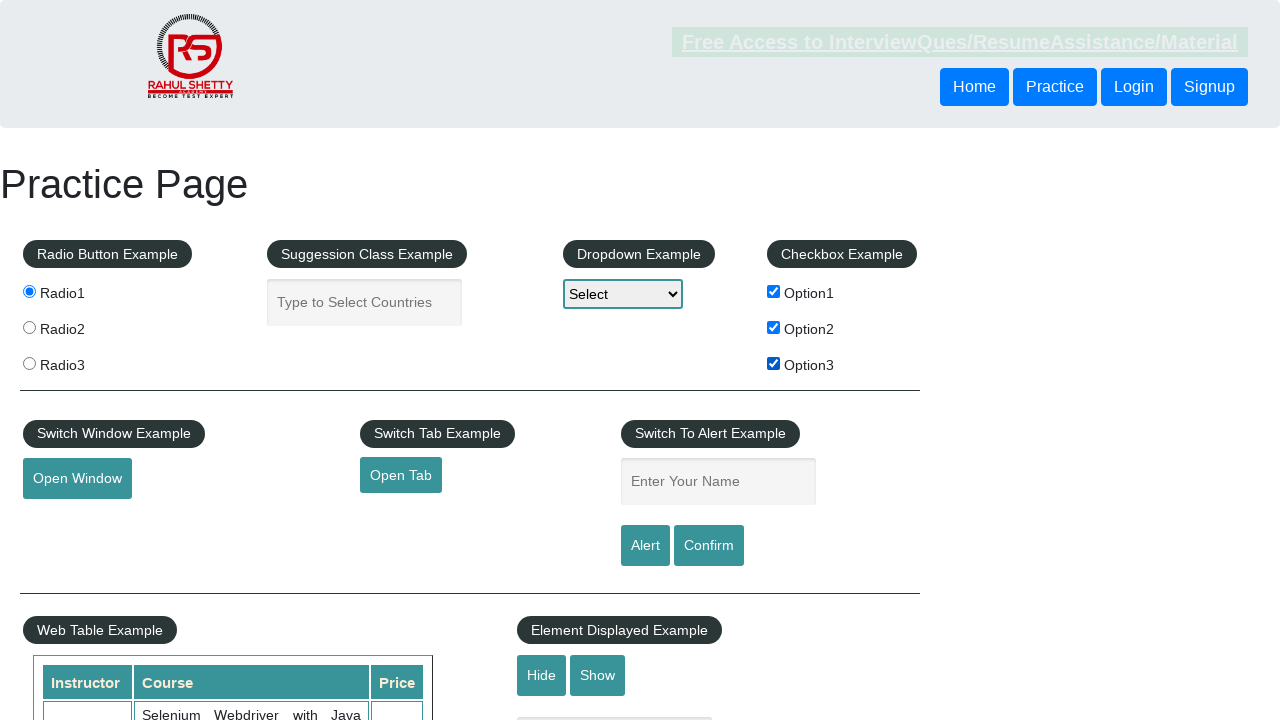